Tests that edits are cancelled when pressing Escape key

Starting URL: https://demo.playwright.dev/todomvc

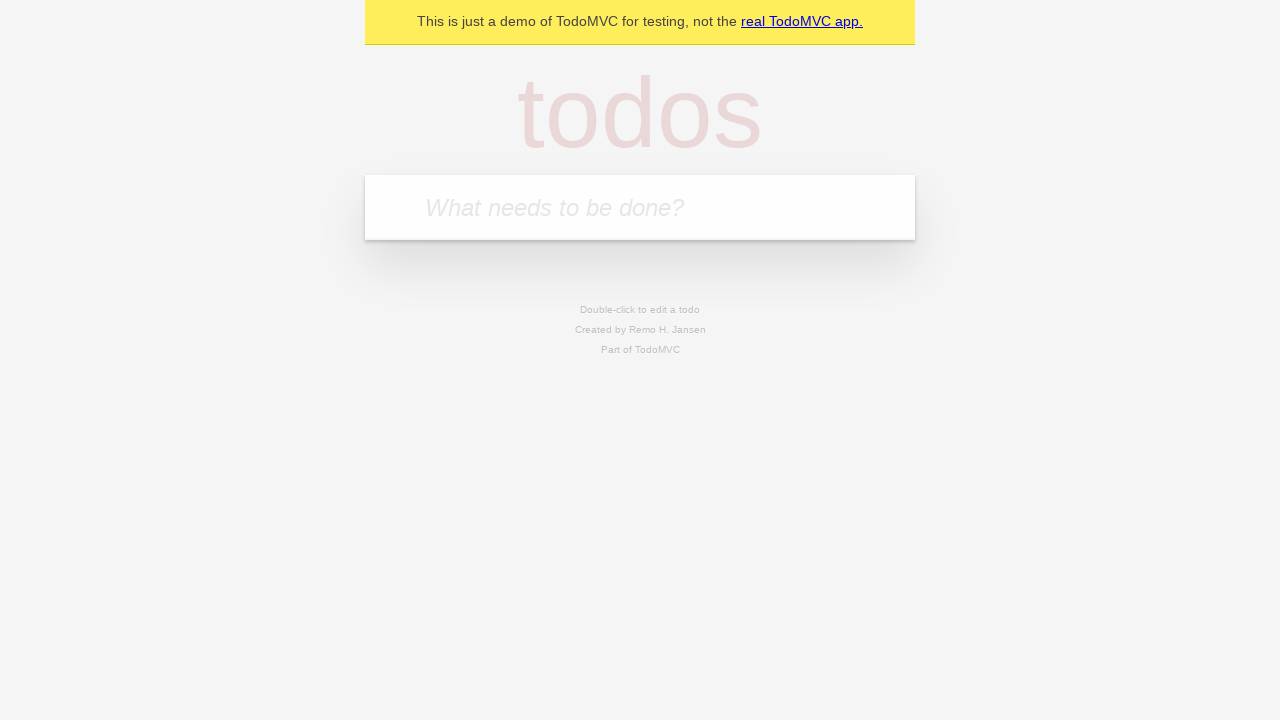

Filled todo input with 'buy some cheese' on internal:attr=[placeholder="What needs to be done?"i]
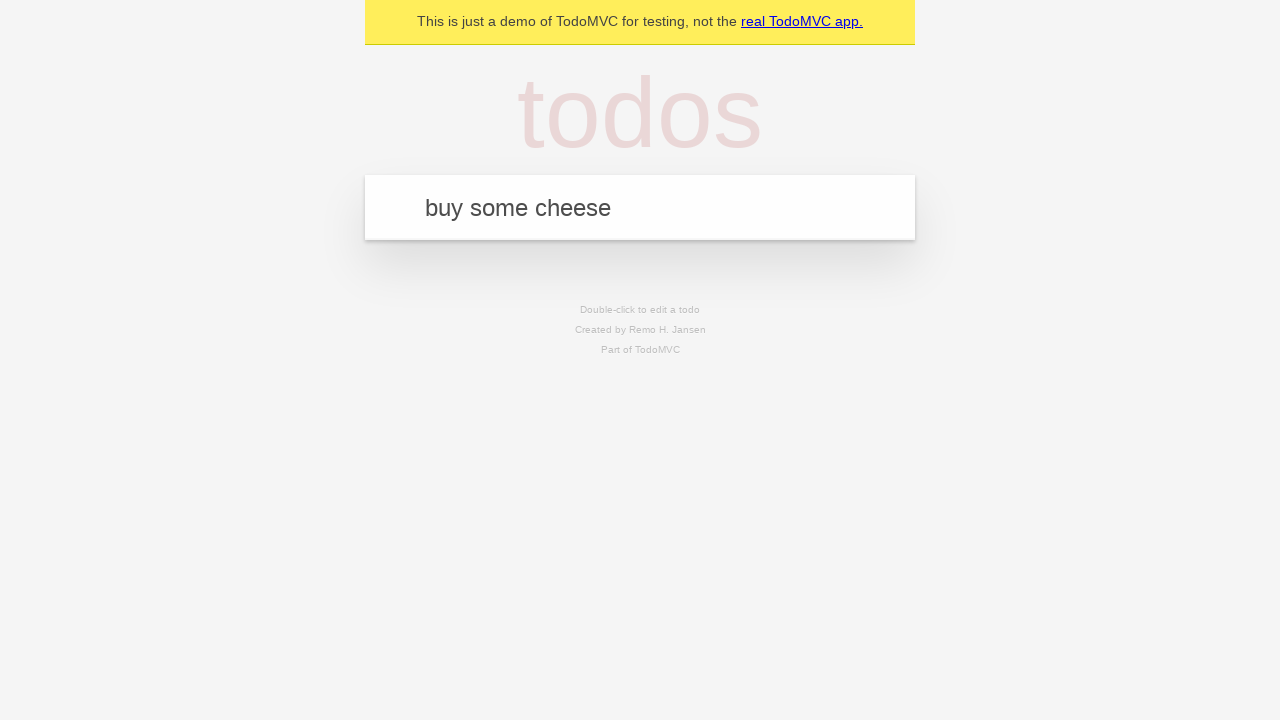

Pressed Enter to create first todo on internal:attr=[placeholder="What needs to be done?"i]
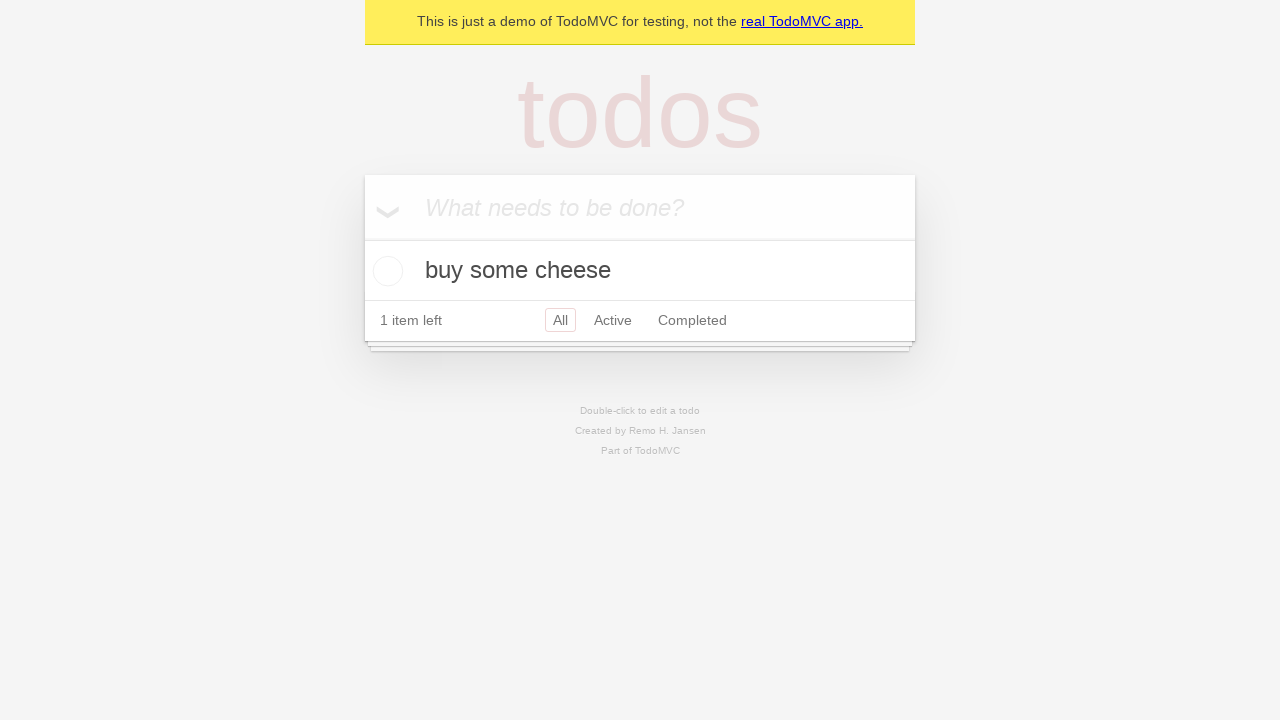

Filled todo input with 'feed the cat' on internal:attr=[placeholder="What needs to be done?"i]
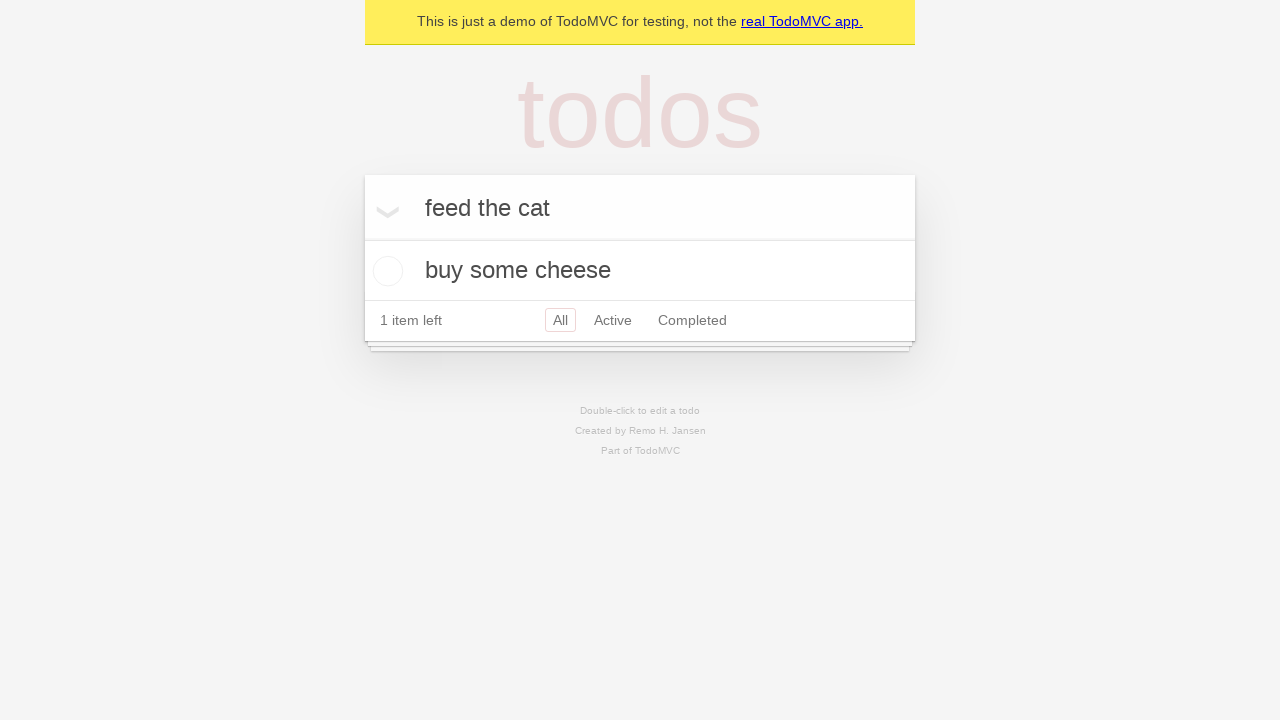

Pressed Enter to create second todo on internal:attr=[placeholder="What needs to be done?"i]
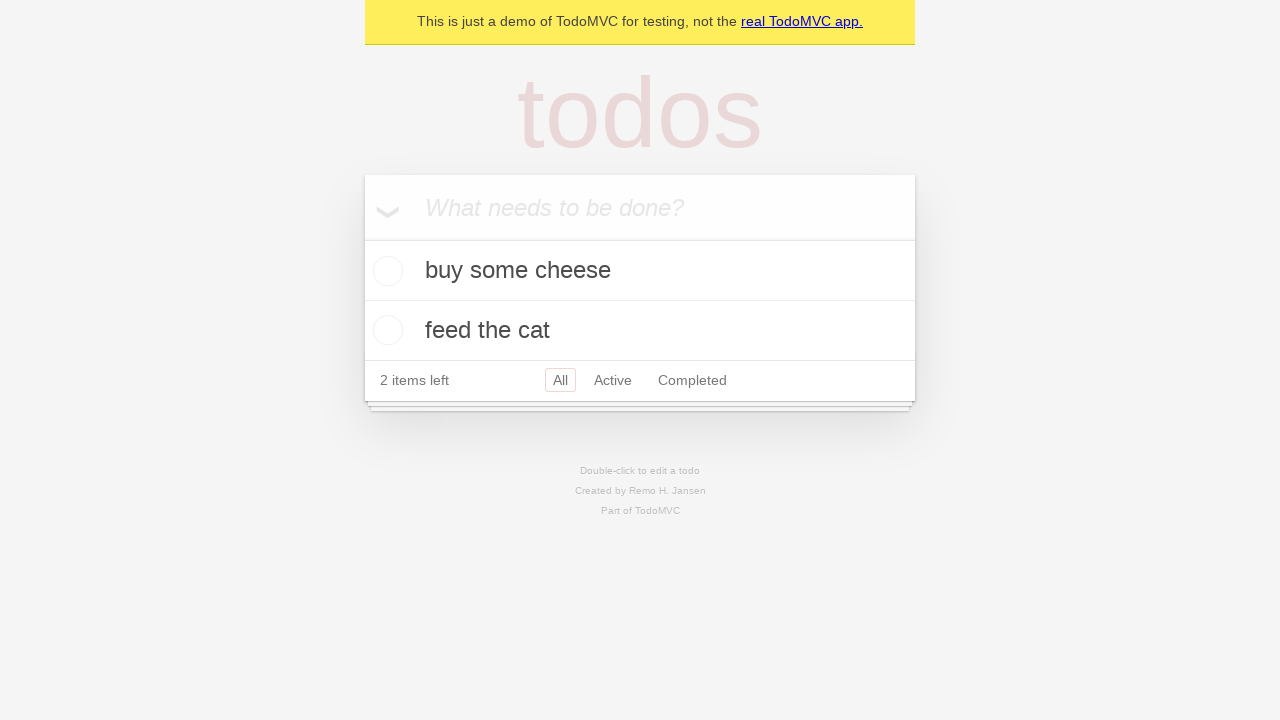

Filled todo input with 'book a doctors appointment' on internal:attr=[placeholder="What needs to be done?"i]
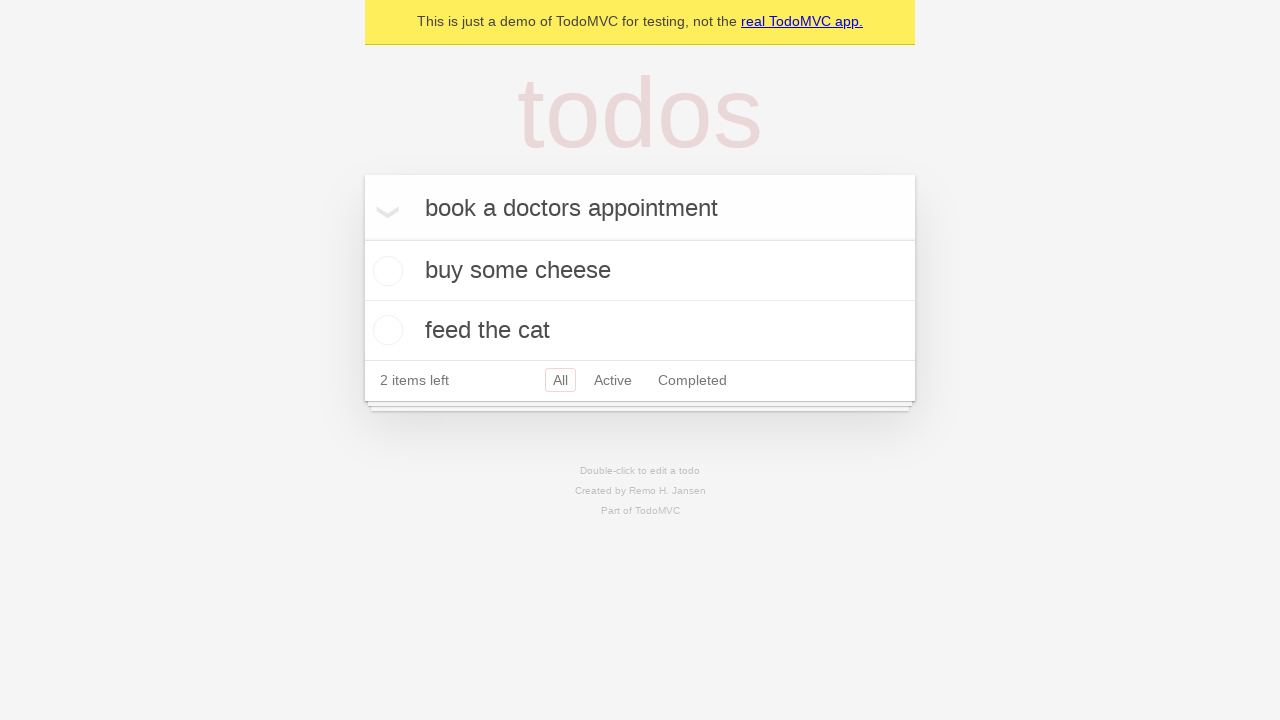

Pressed Enter to create third todo on internal:attr=[placeholder="What needs to be done?"i]
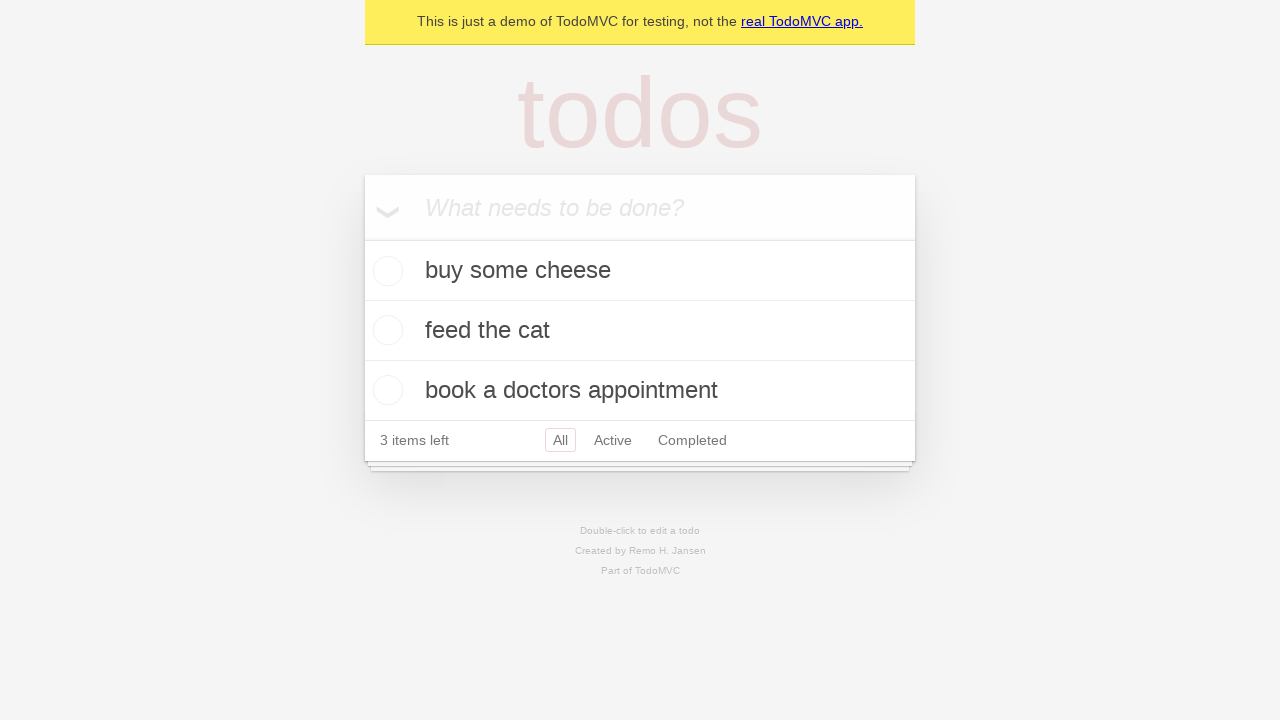

Waited for all 3 todos to be created
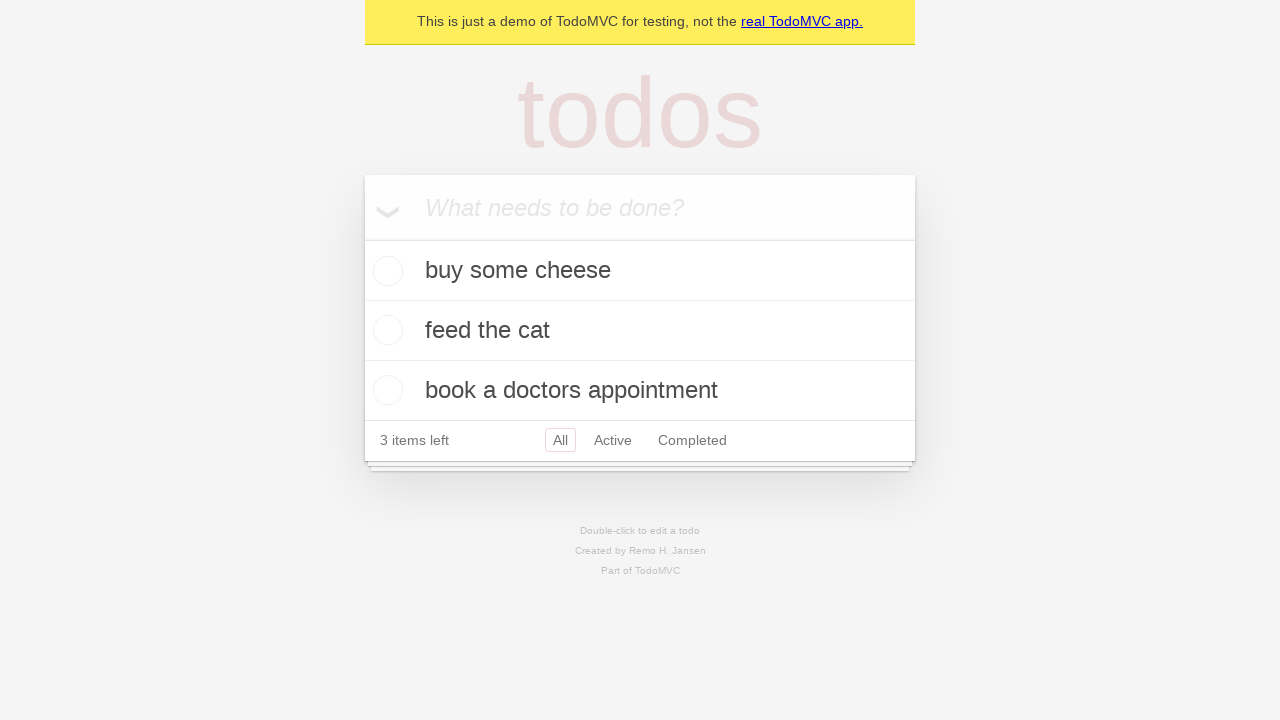

Double-clicked second todo to enter edit mode at (640, 331) on internal:testid=[data-testid="todo-item"s] >> nth=1
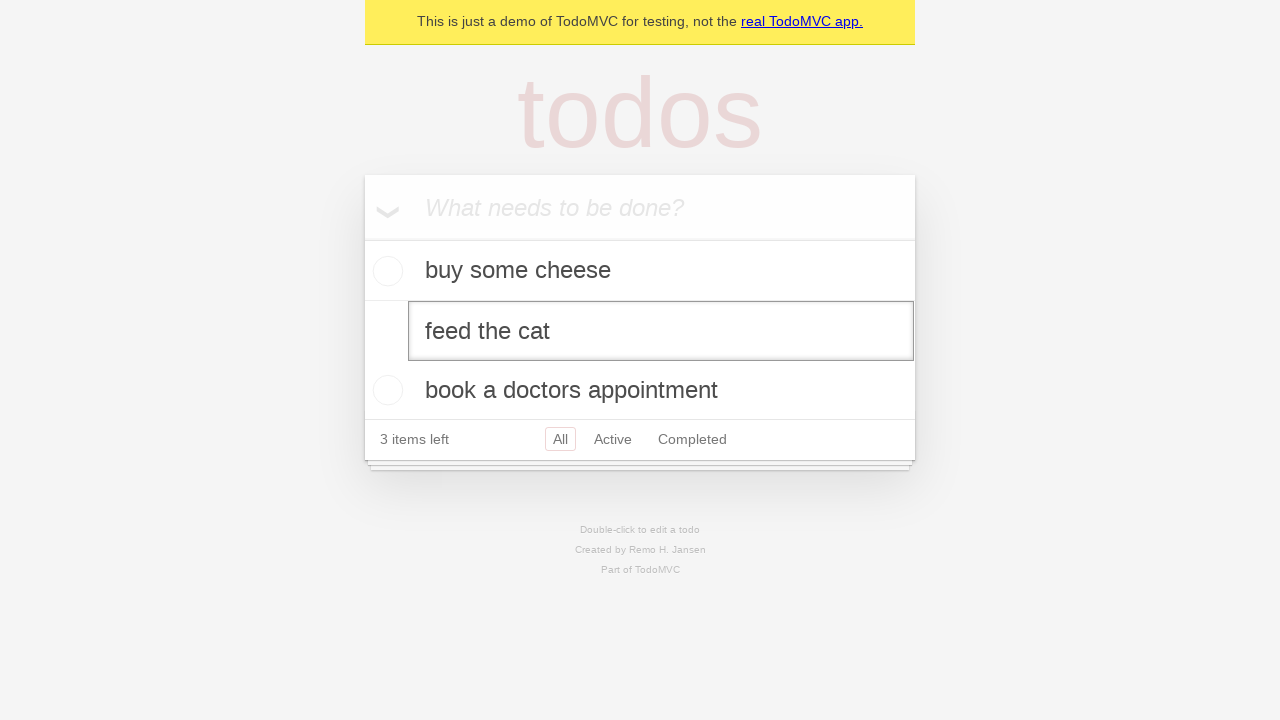

Filled edit textbox with 'buy some sausages' on internal:testid=[data-testid="todo-item"s] >> nth=1 >> internal:role=textbox[nam
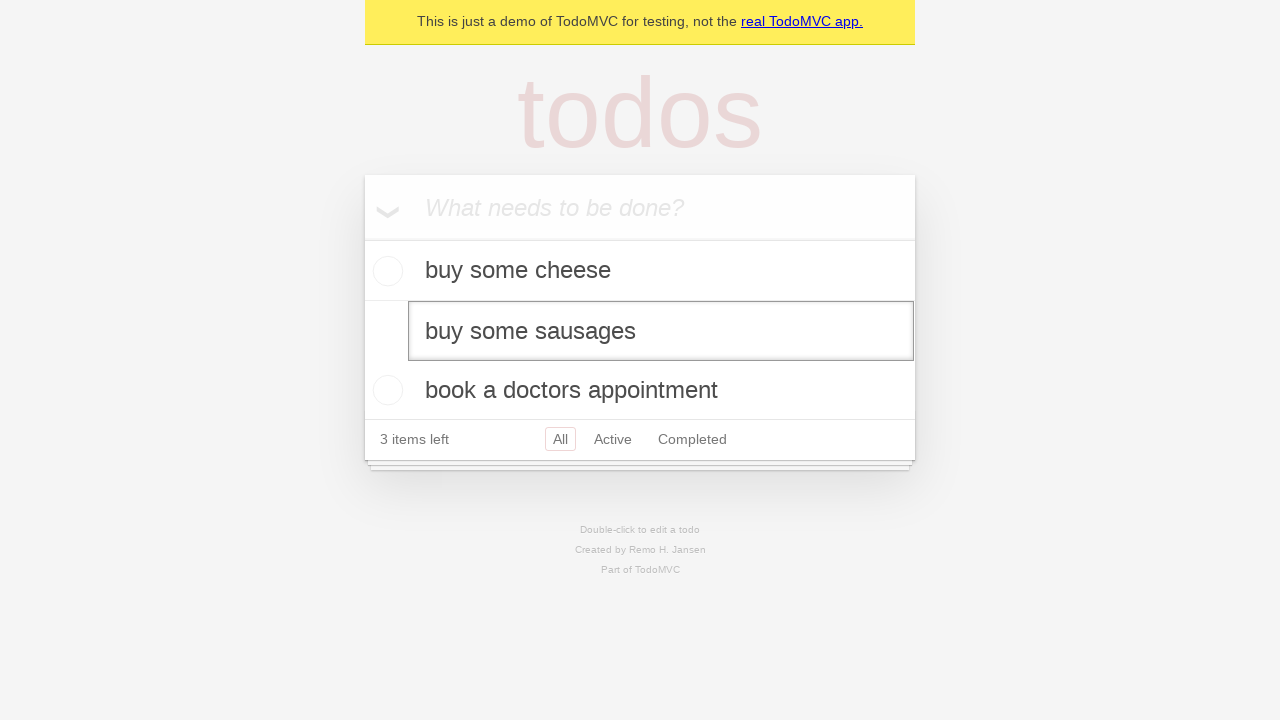

Pressed Escape to cancel edit and verify original text is restored on internal:testid=[data-testid="todo-item"s] >> nth=1 >> internal:role=textbox[nam
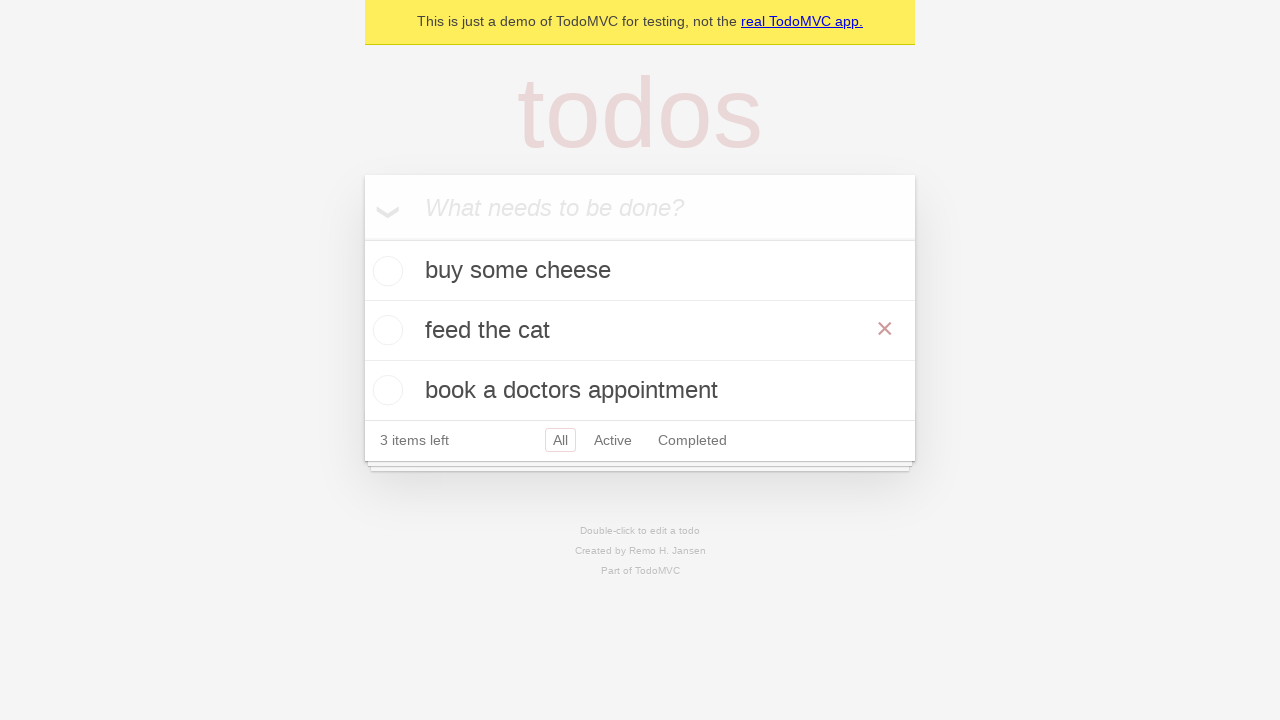

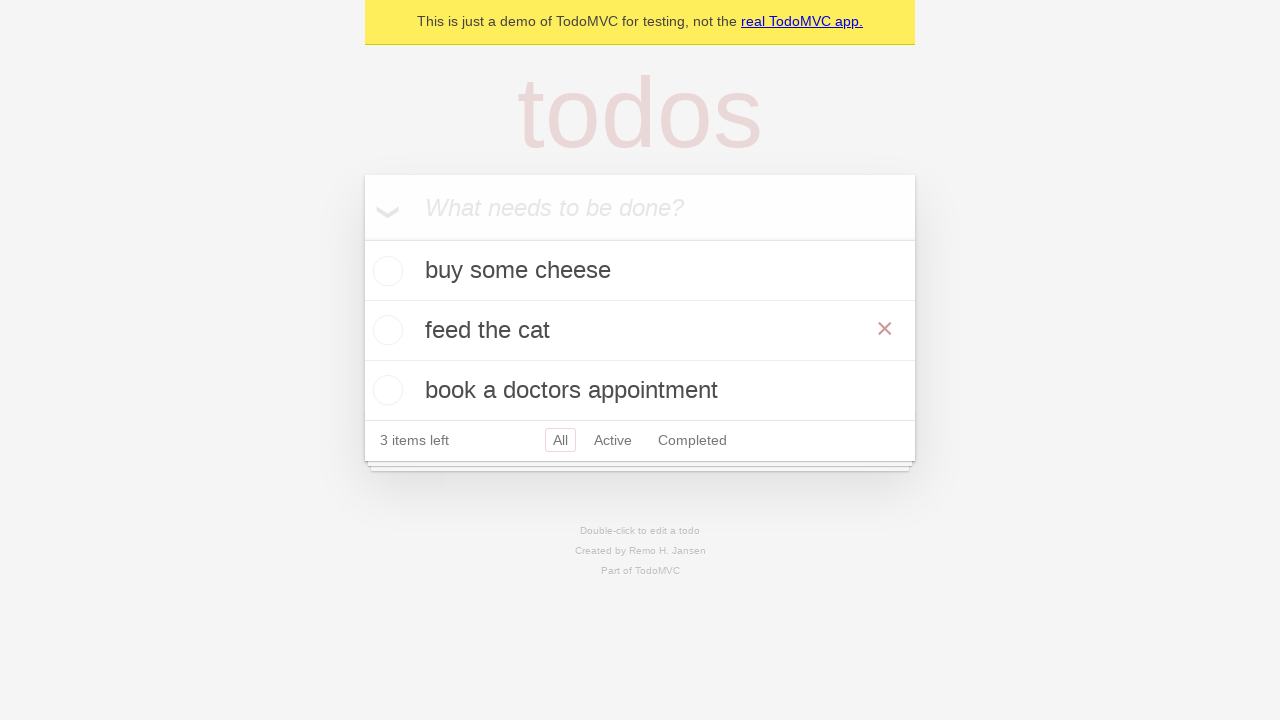